Tests a math calculation form by reading two numbers from the page, calculating their sum, selecting the result from a dropdown, and submitting the form

Starting URL: http://suninjuly.github.io/selects1.html

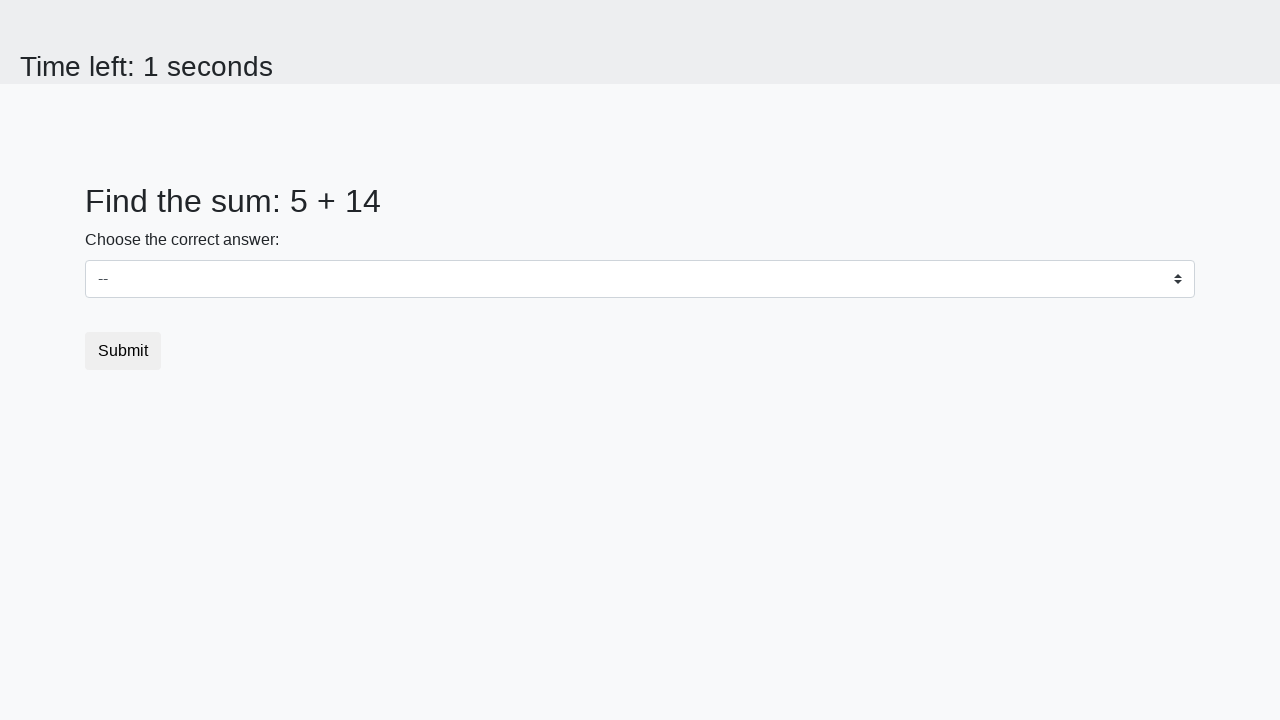

Retrieved first number from page
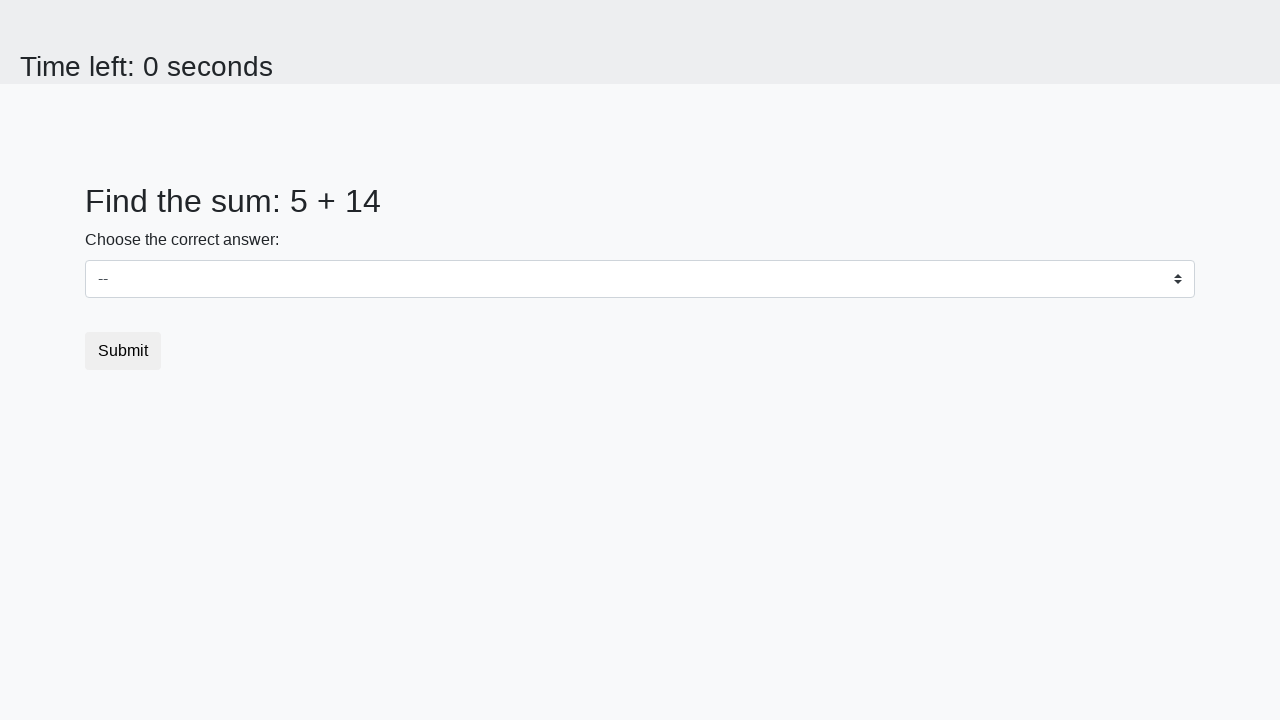

Retrieved second number from page
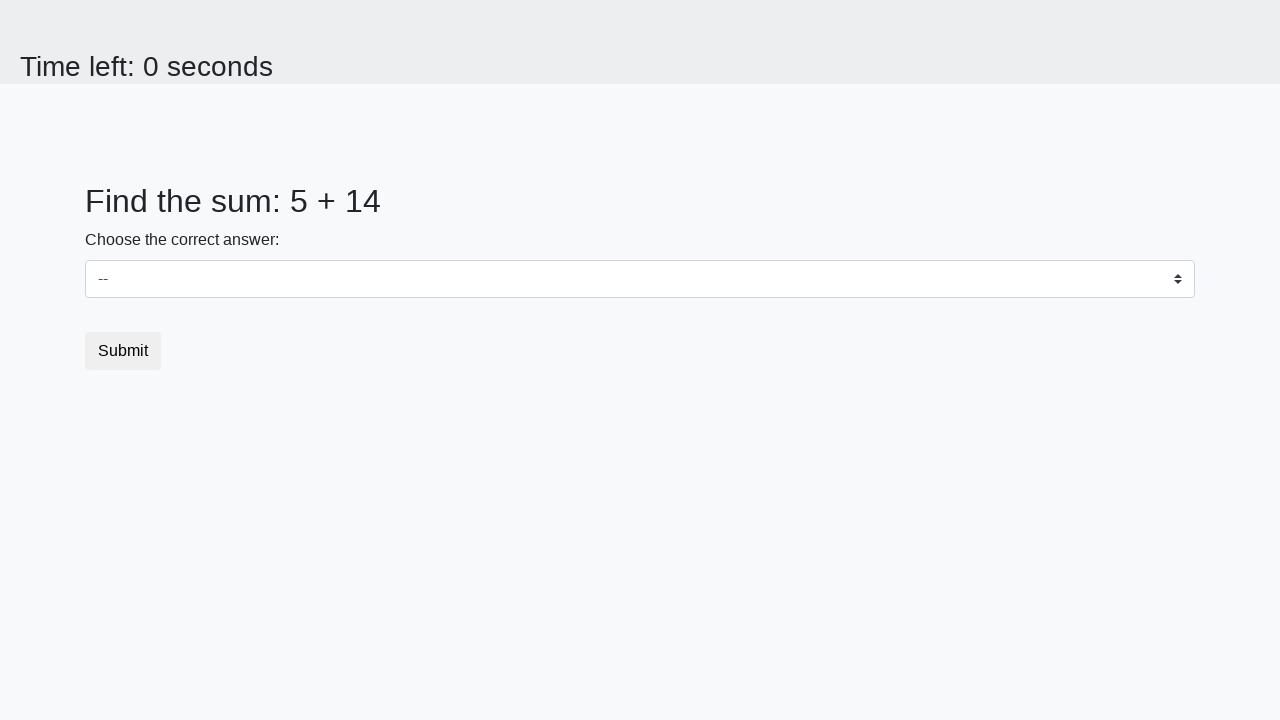

Calculated sum: 5 + 14 = 19
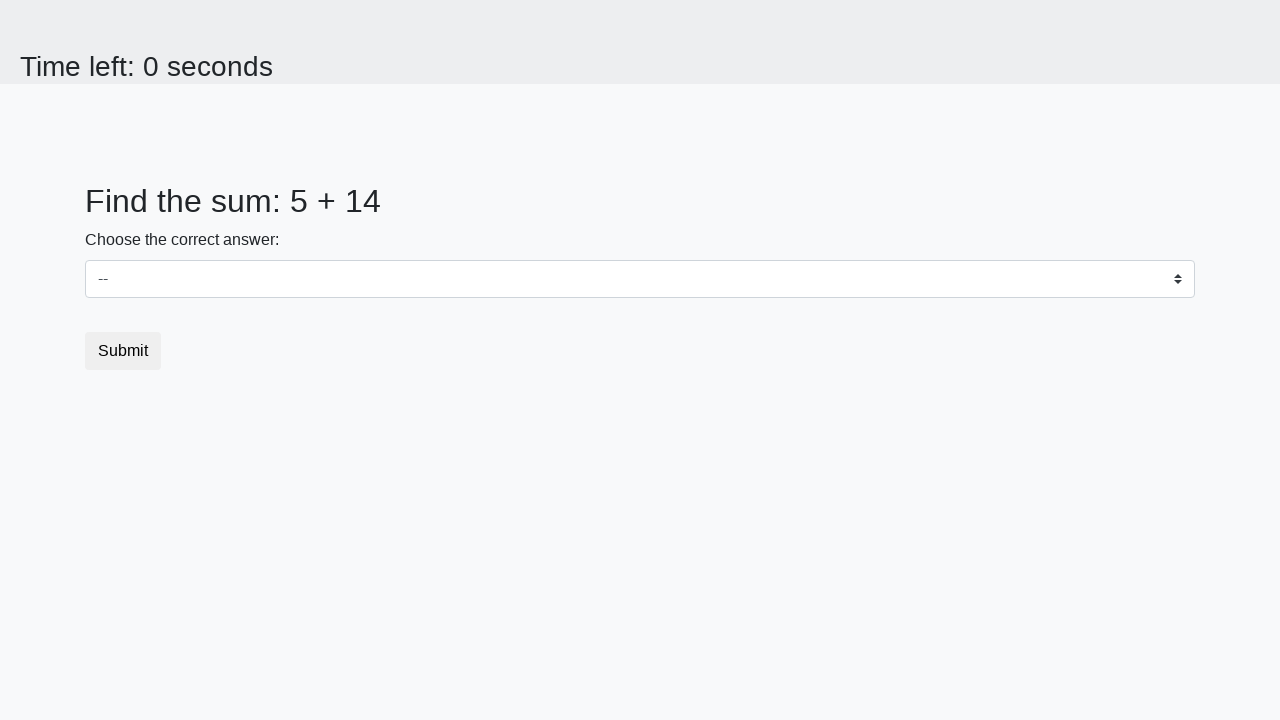

Selected calculated result '19' from dropdown on select
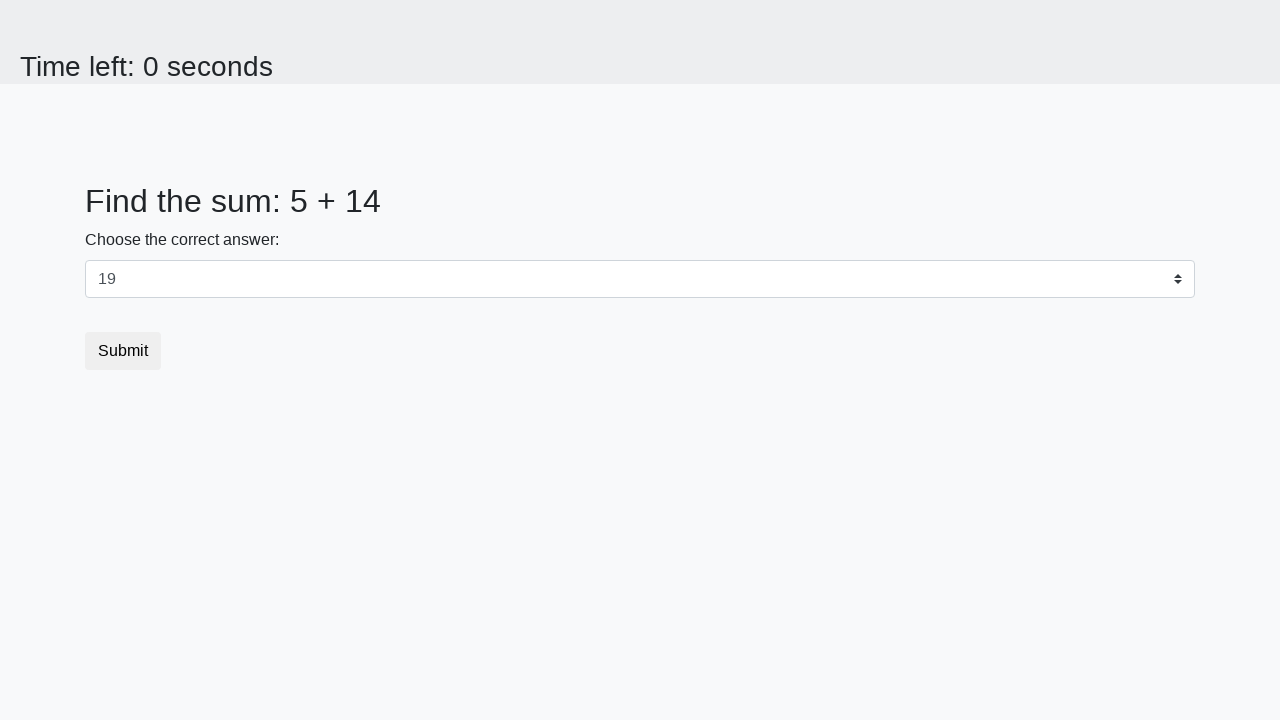

Clicked submit button at (123, 351) on .btn-default
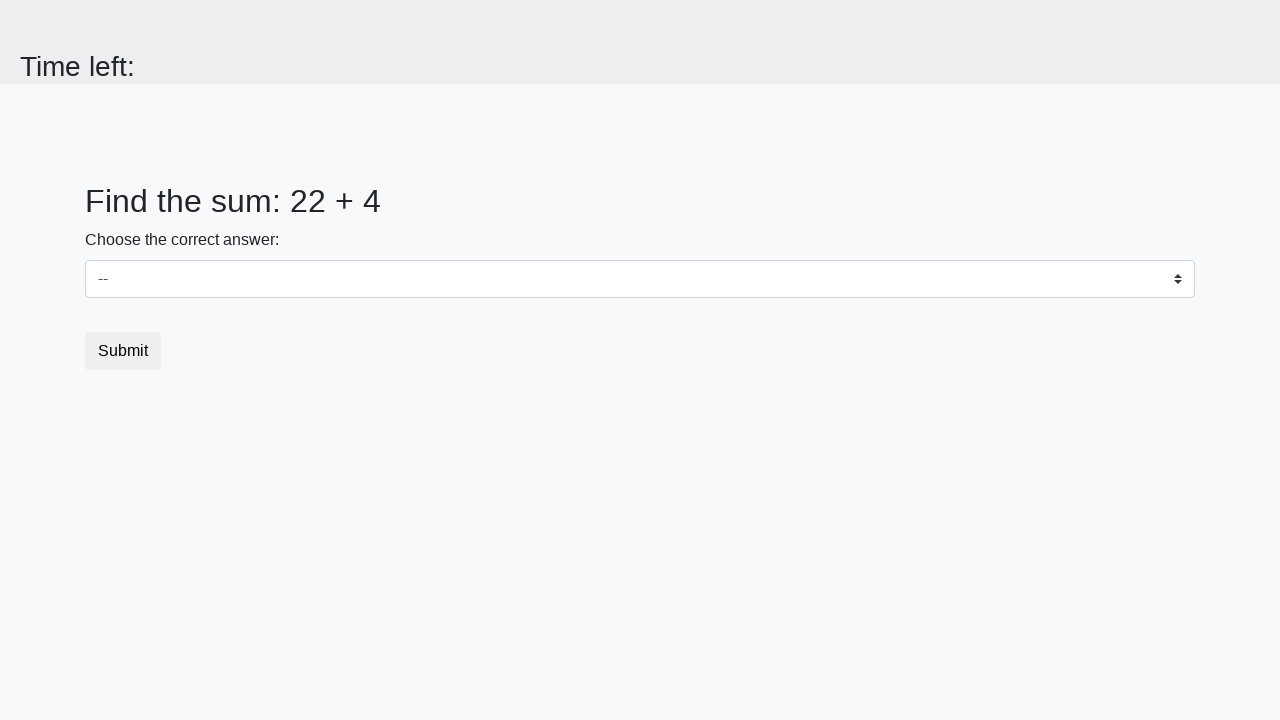

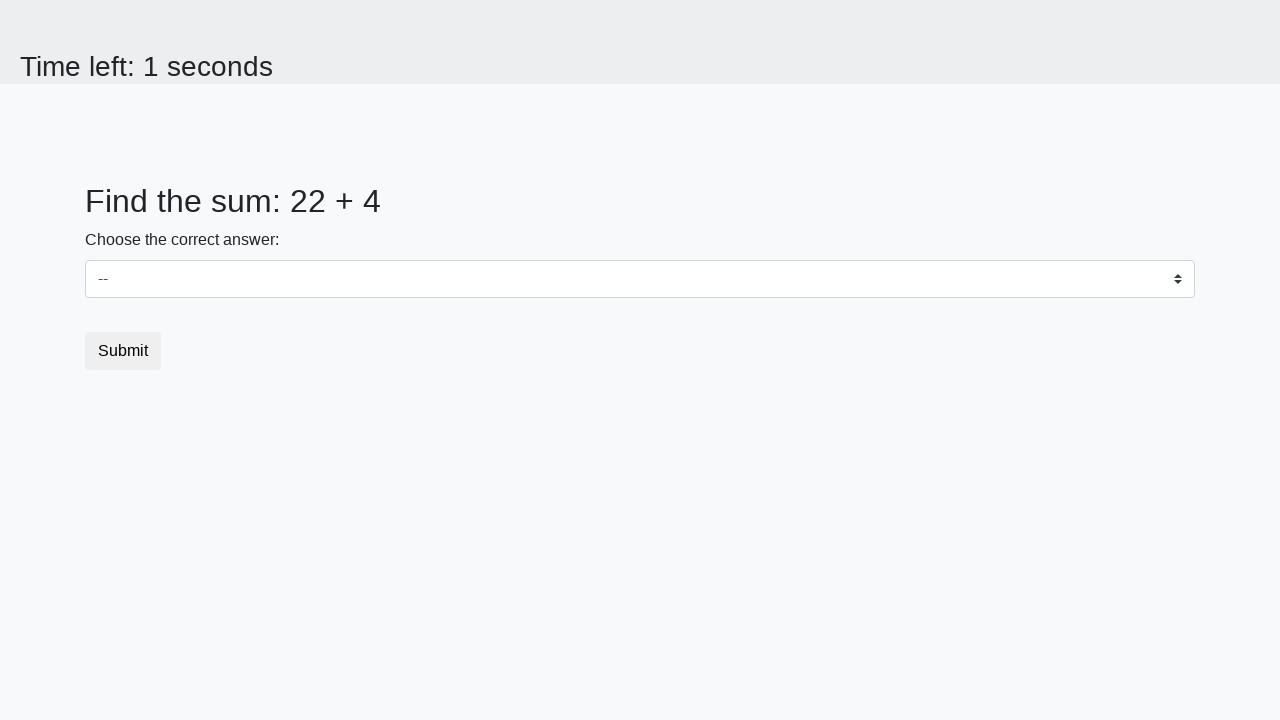